Tests clicking a prompt button, entering text into the JavaScript prompt dialog, accepting it, and verifying the result

Starting URL: https://demoqa.com/alerts

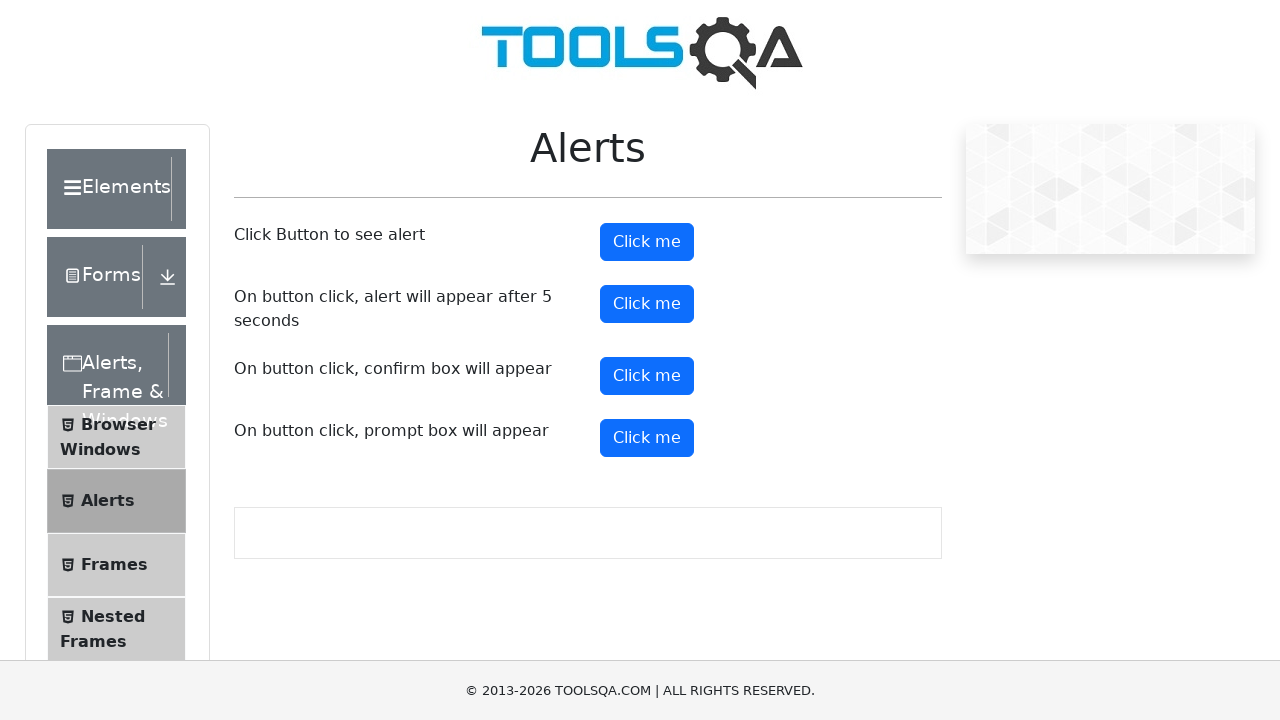

Set up dialog handler to accept prompt with text 'Jennifer'
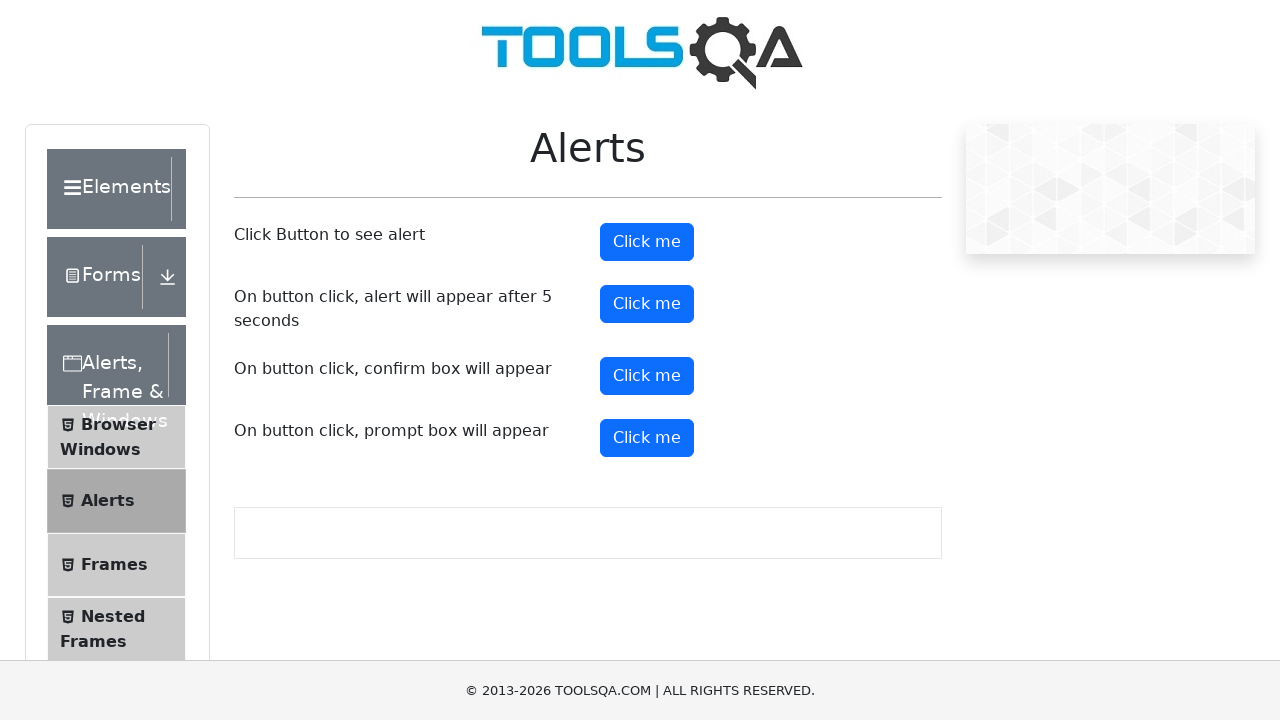

Clicked the prompt button at (647, 438) on #promtButton
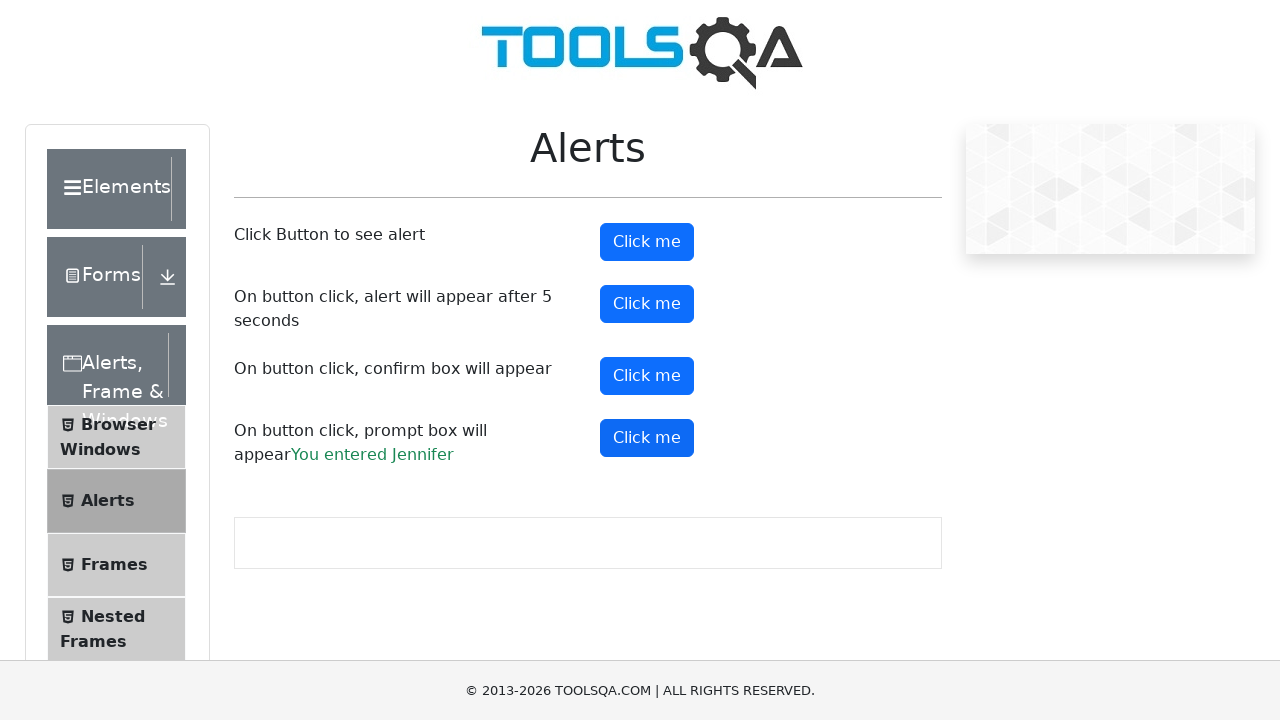

Prompt result element loaded and visible
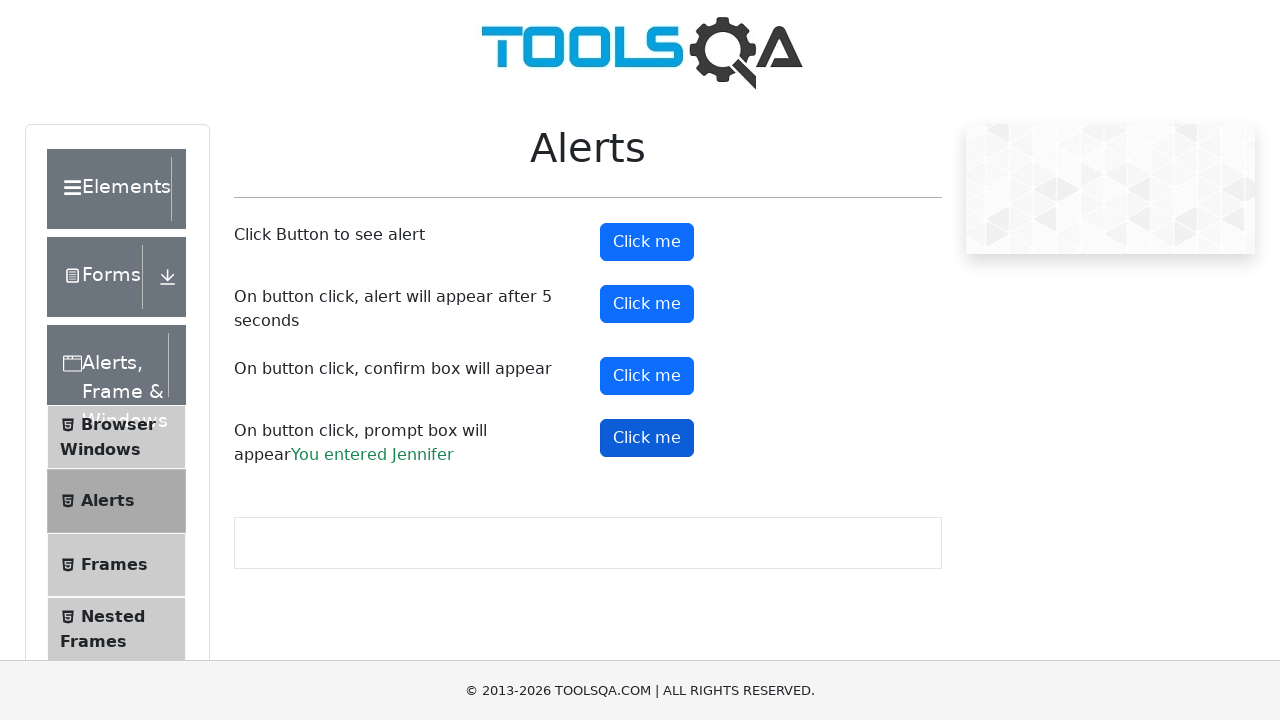

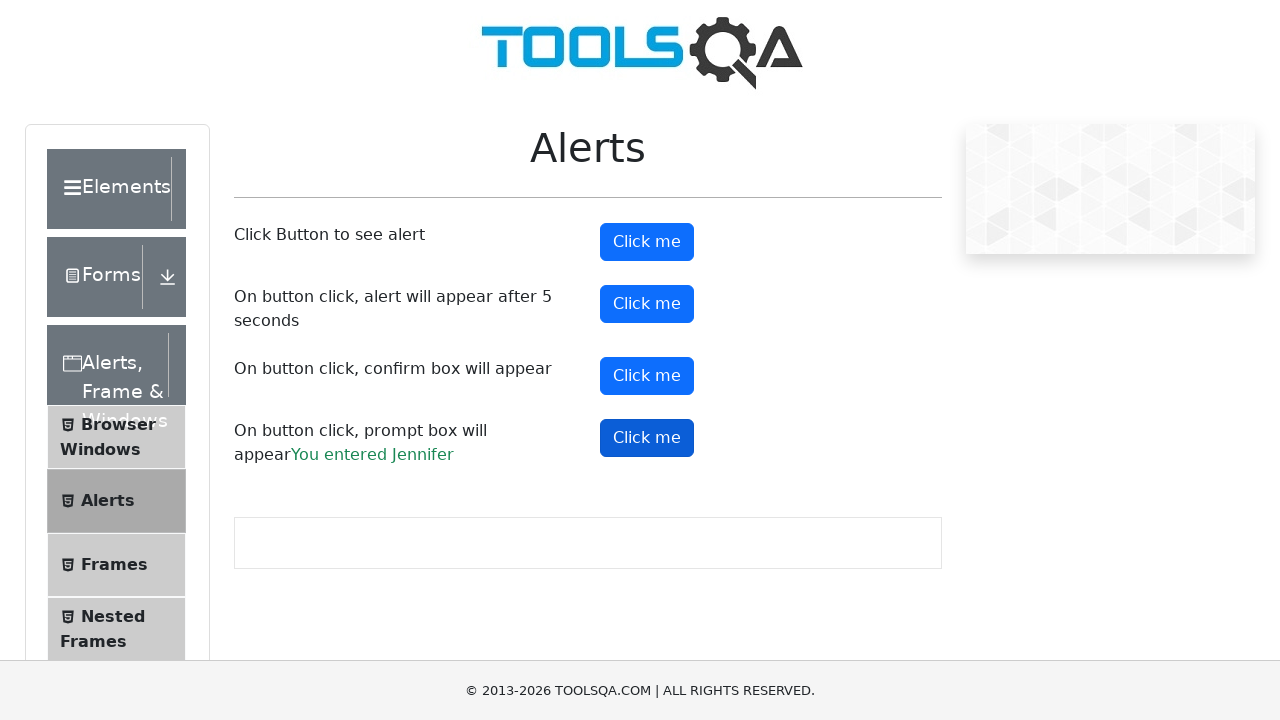